Tests browser-agnostic window switching by storing window handles before clicking a link, clicking to open a new window, comparing handles to find the new window, and switching between windows to verify correct focus.

Starting URL: http://the-internet.herokuapp.com/windows

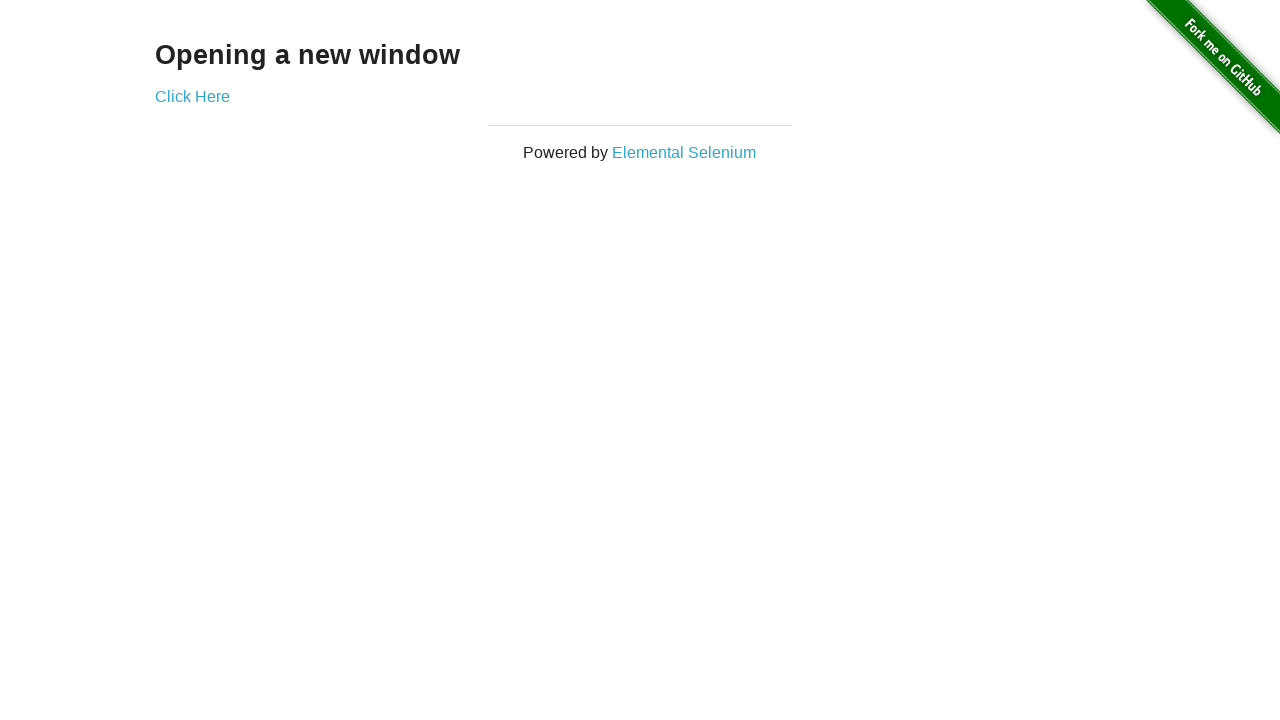

Stored initial pages from context
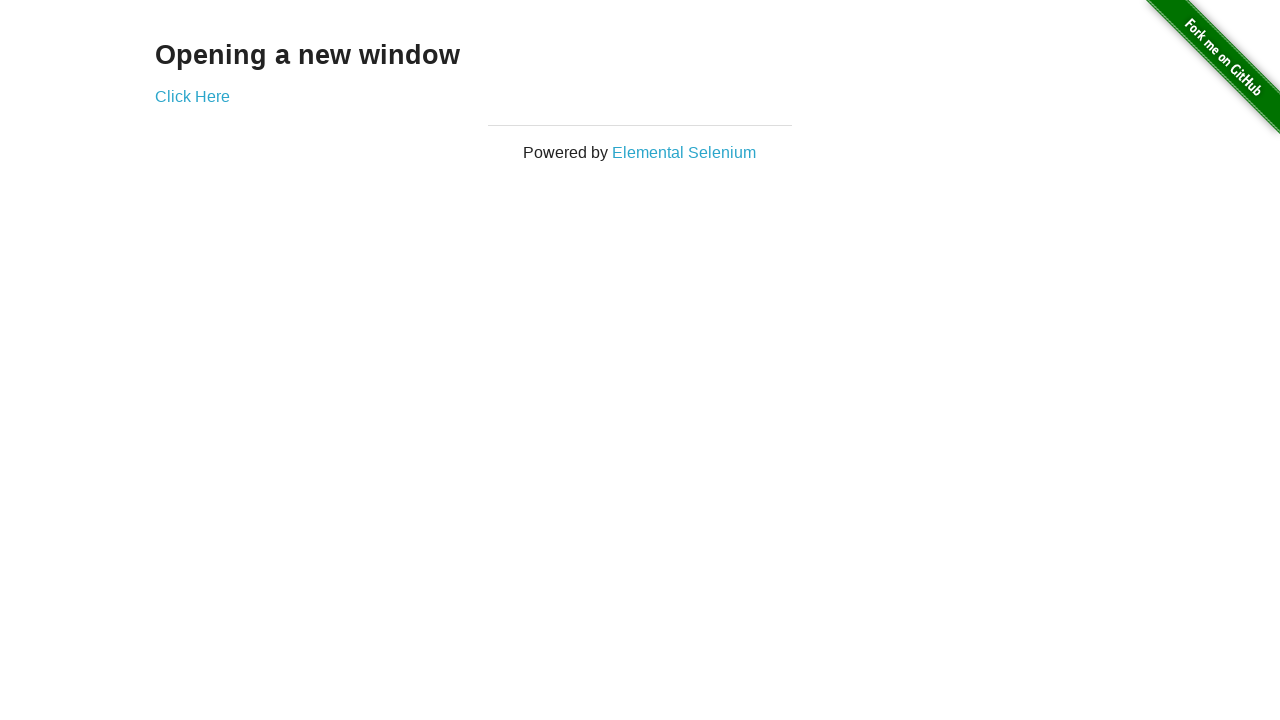

Clicked link to open new window at (192, 96) on .example a
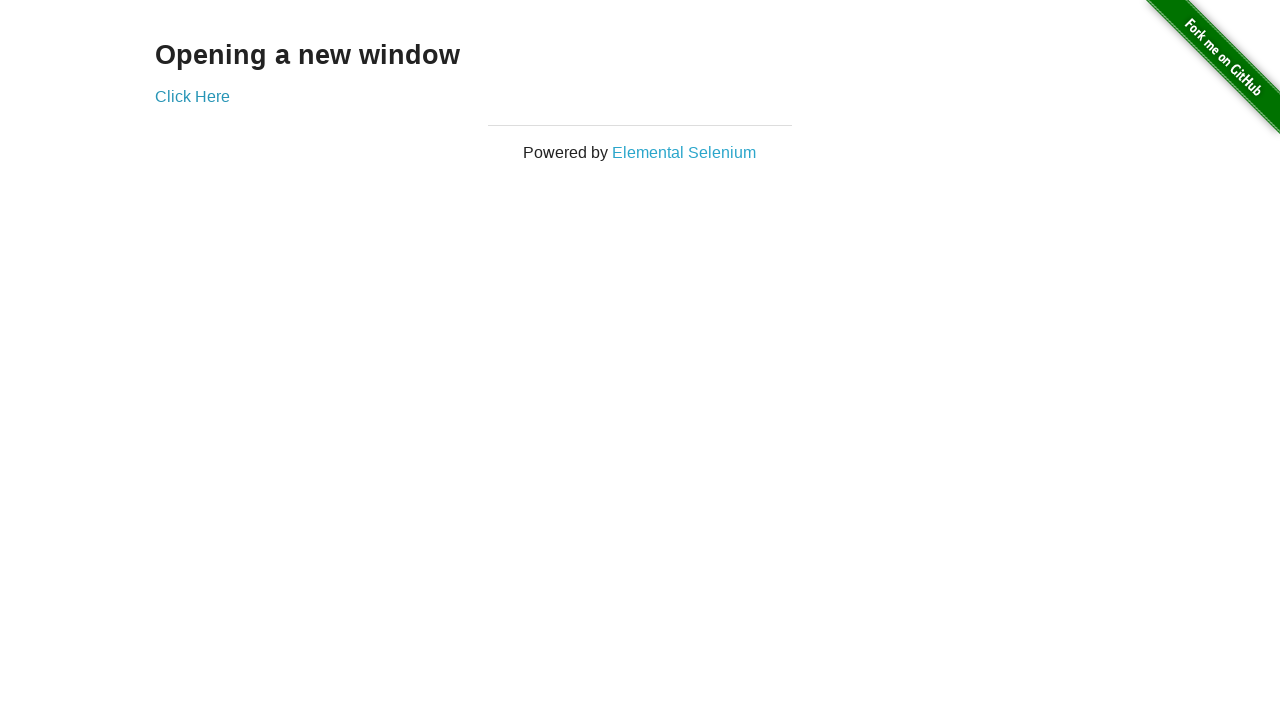

Retrieved new page object
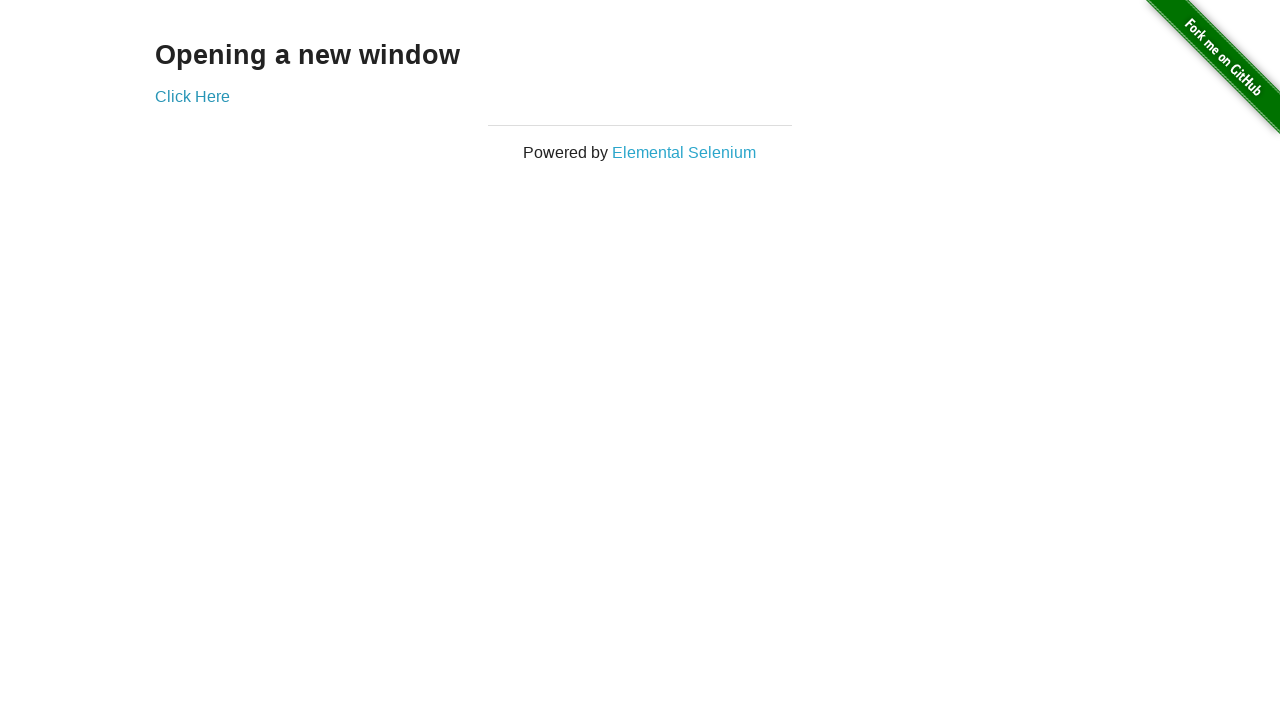

New window loaded completely
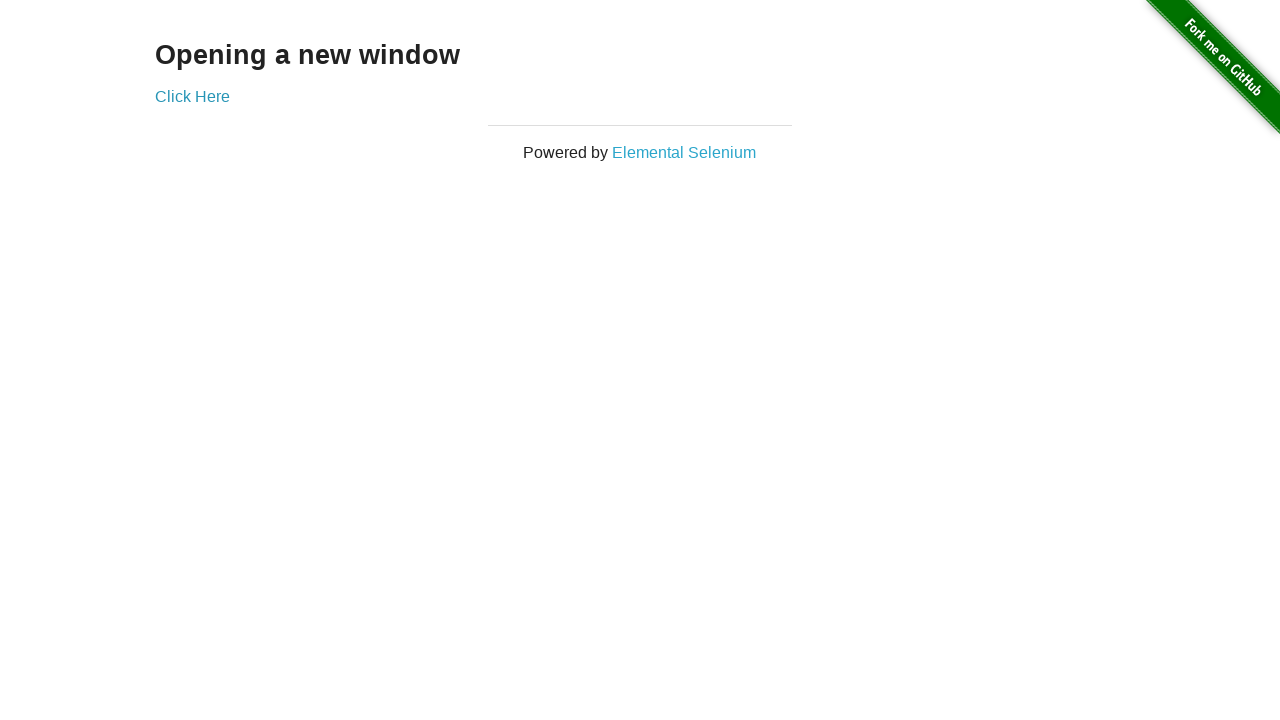

Verified original page title is not 'New Window'
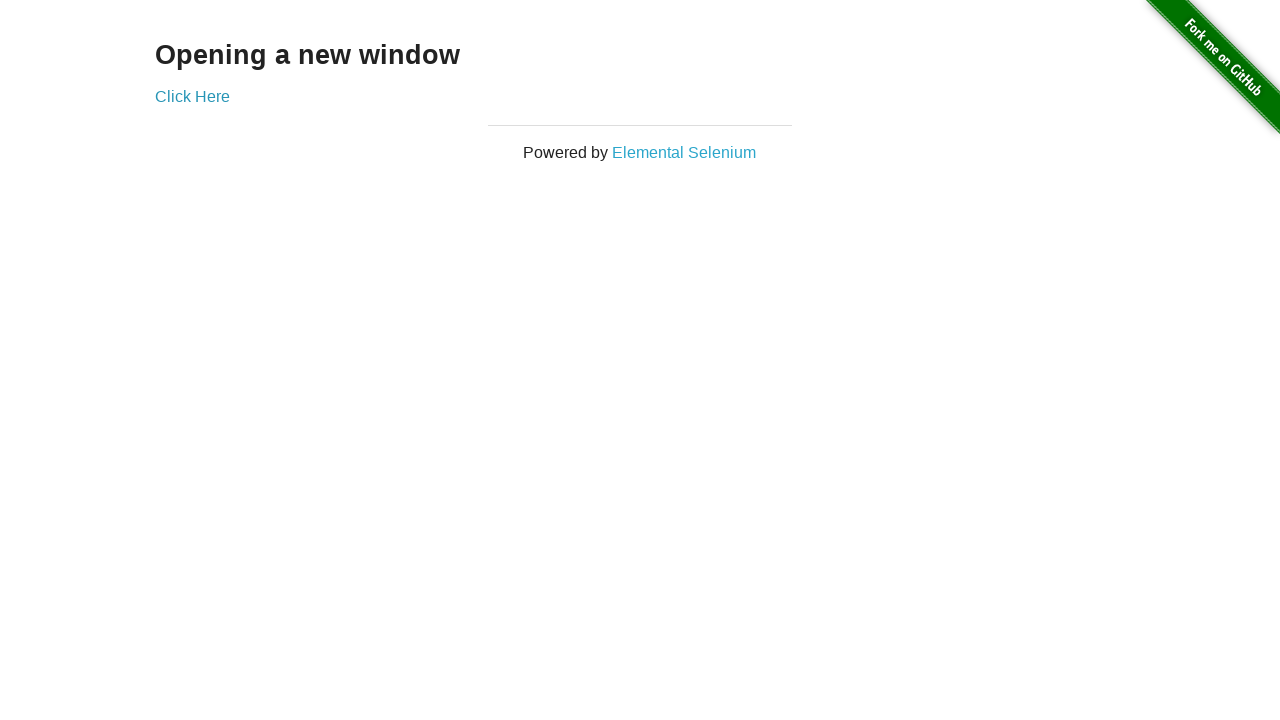

Verified new page title is 'New Window'
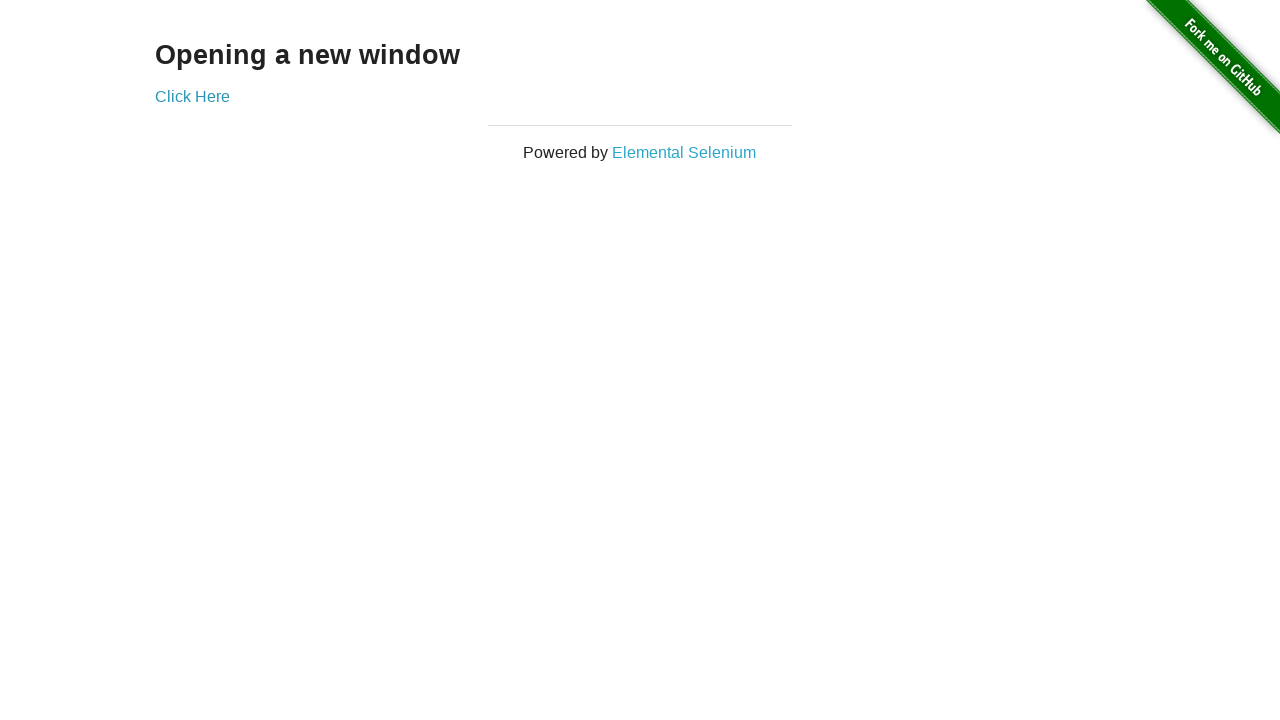

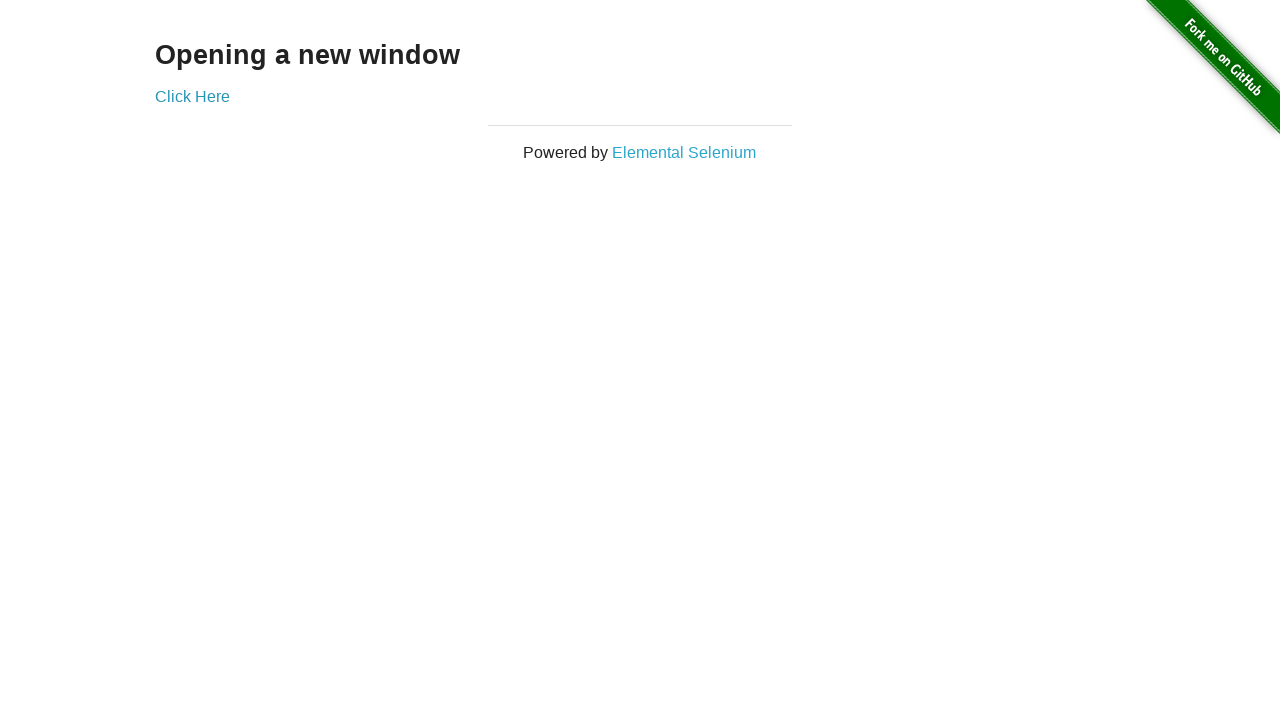